Opens the Textainer Equipment Status and Specifications Inquiry page and waits for it to fully load.

Starting URL: https://tex.textainer.com/Equipment/StatusAndSpecificationsInquiry.aspx

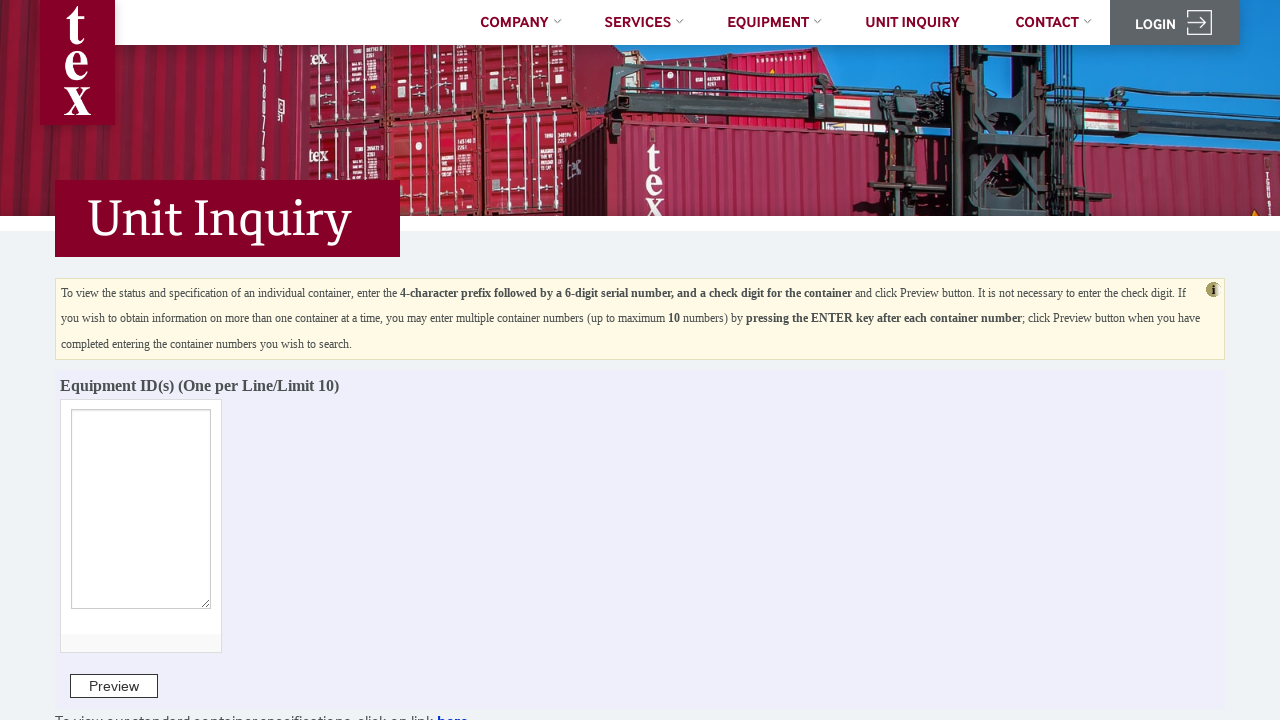

Navigated to Textainer Equipment Status and Specifications Inquiry page
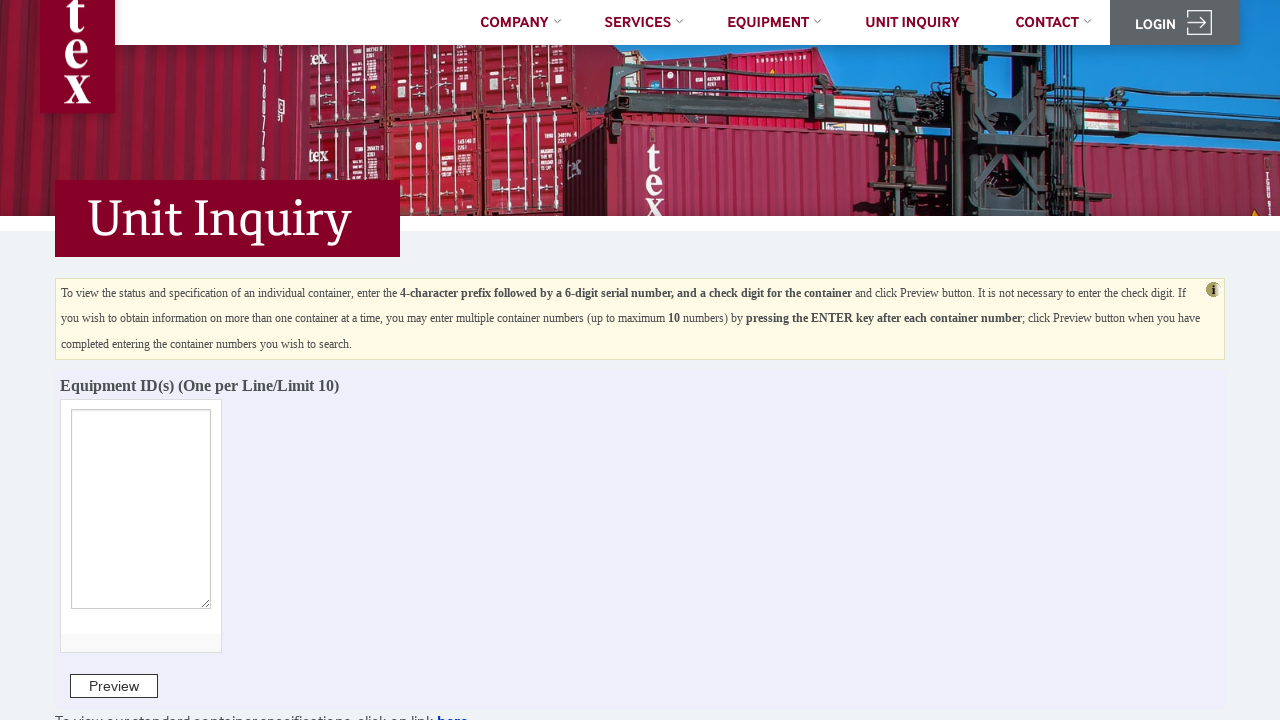

Page fully loaded and network idle state reached
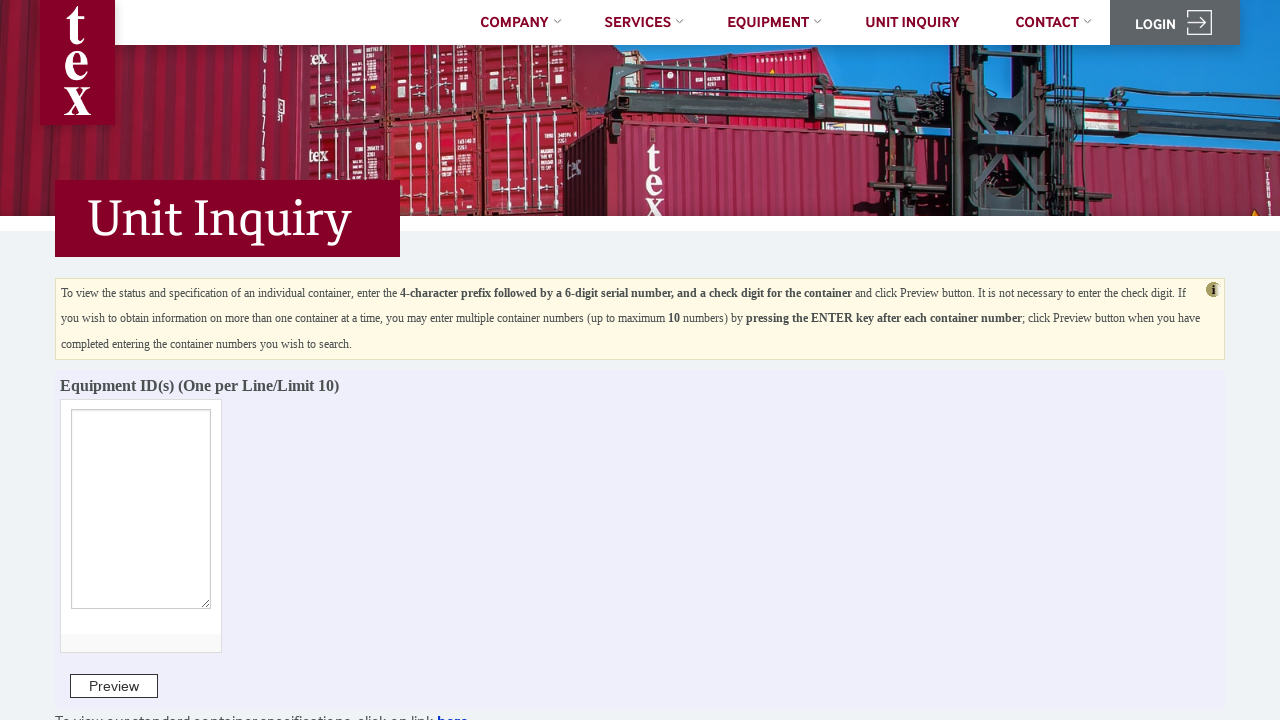

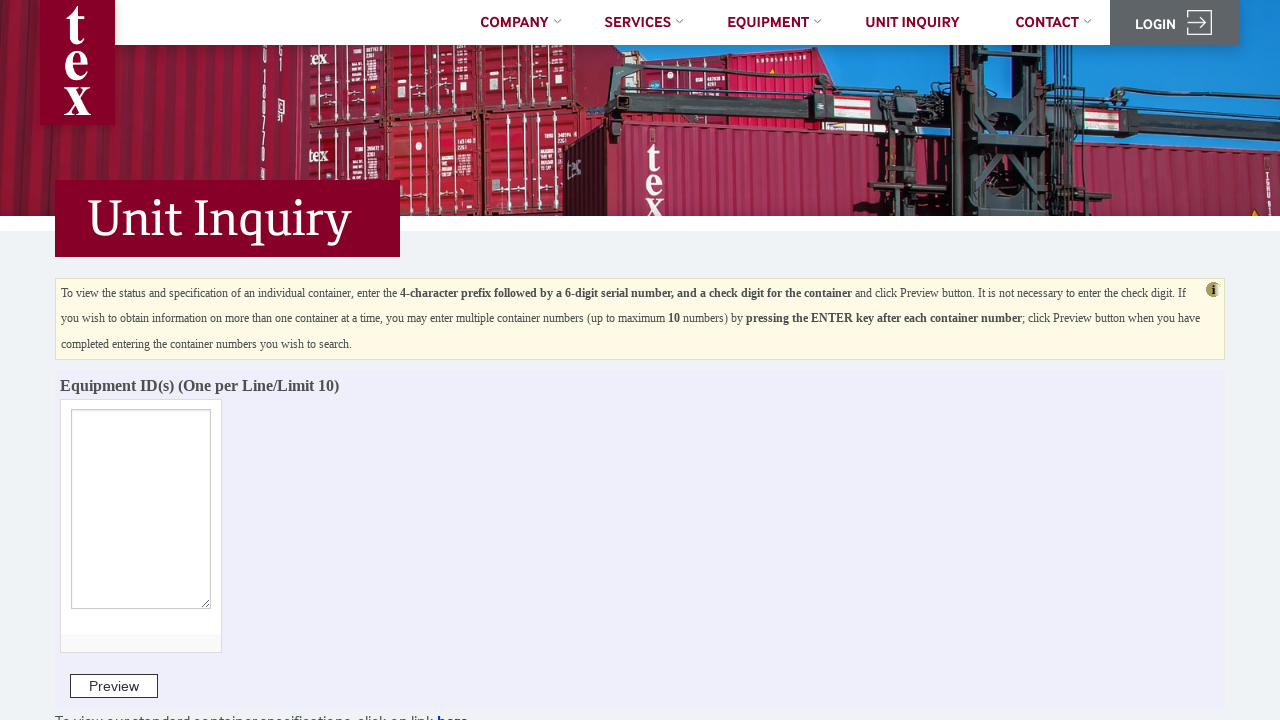